Tests menu navigation by hovering through nested menu items and clicking on a sub-sub item

Starting URL: https://demoqa.com/menu#

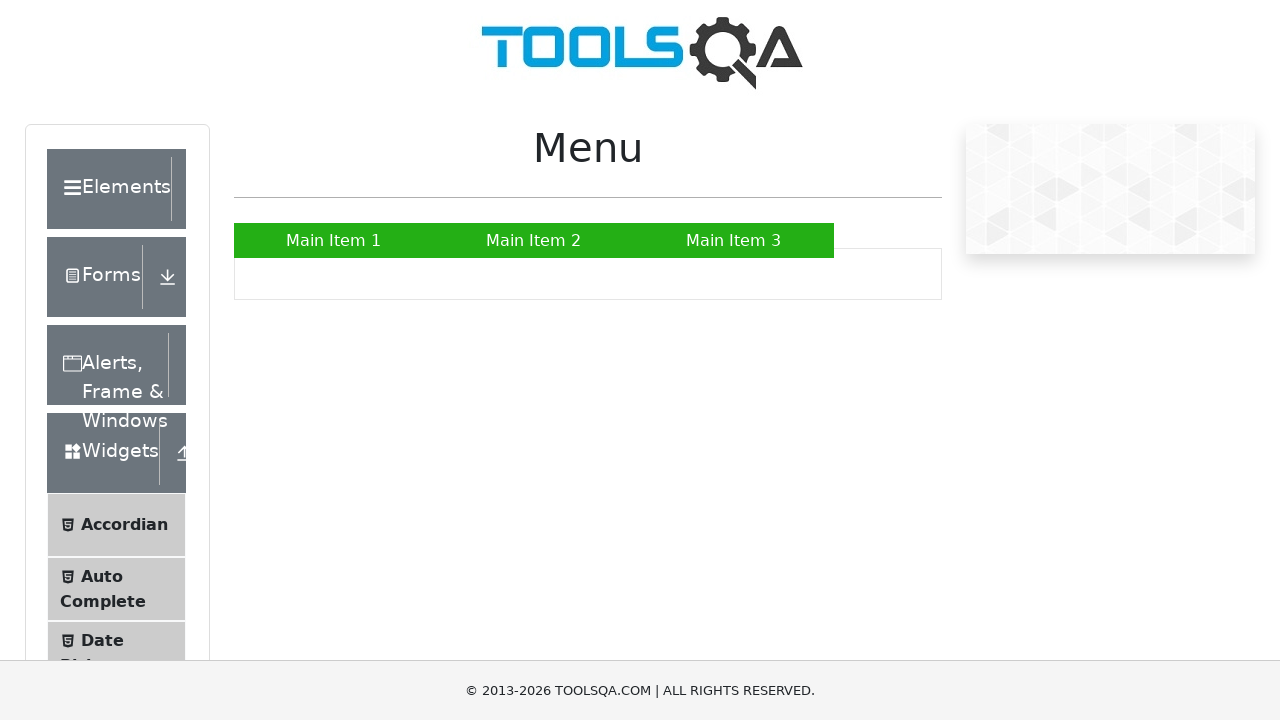

Waited for menu items to load
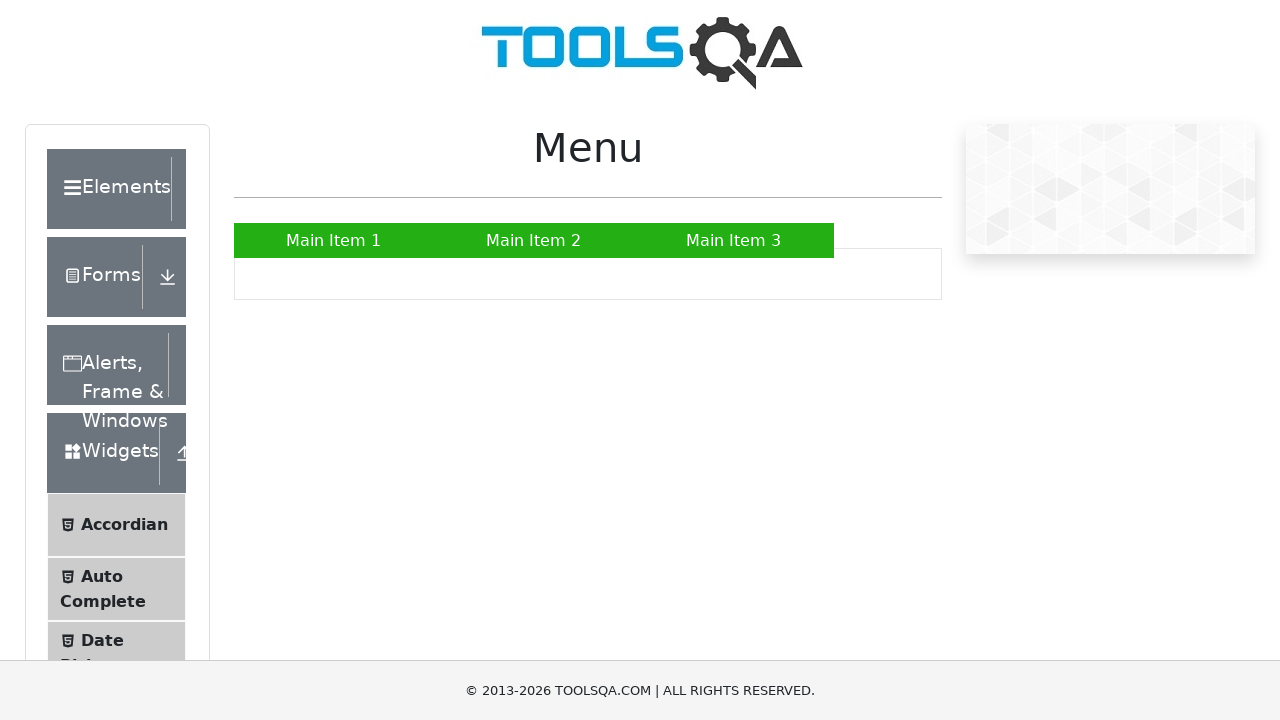

Located all menu items with anchor tags
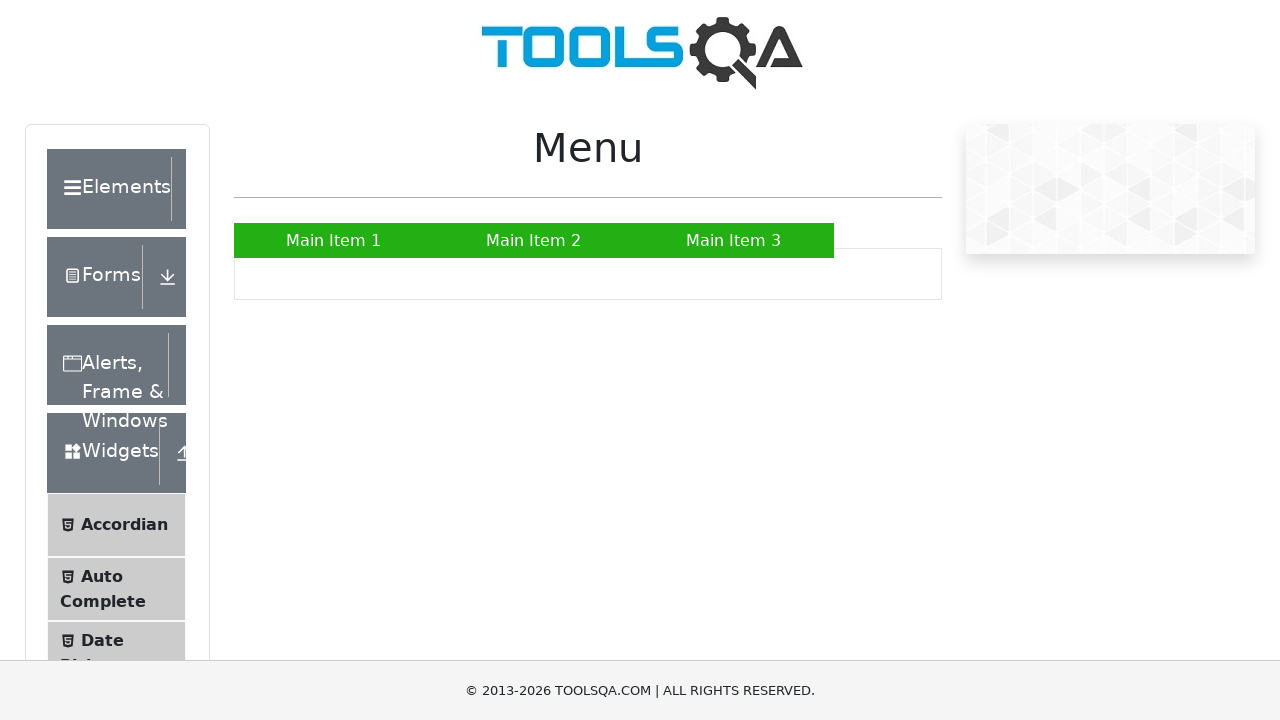

Hovered over Main Item 2 to reveal nested menu at (534, 240) on a[href="#"] >> nth=1
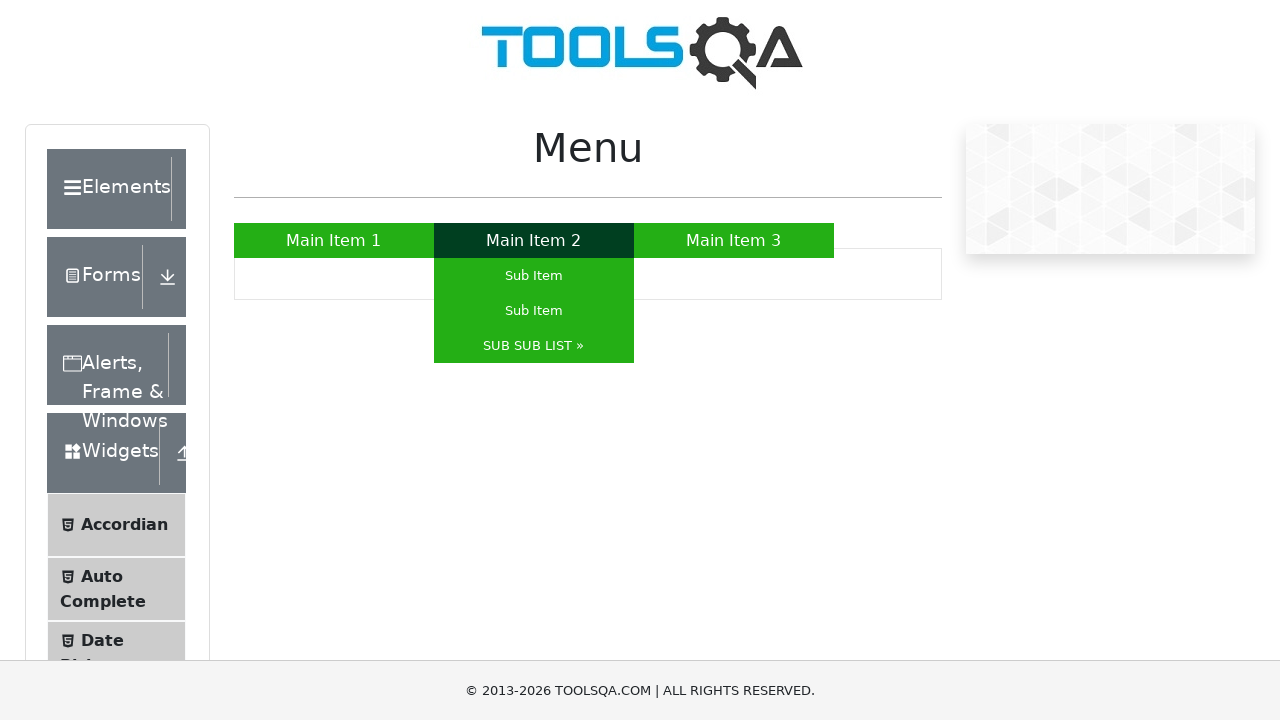

Hovered over Sub Sub List to reveal sub-sub items at (534, 346) on a[href="#"] >> nth=4
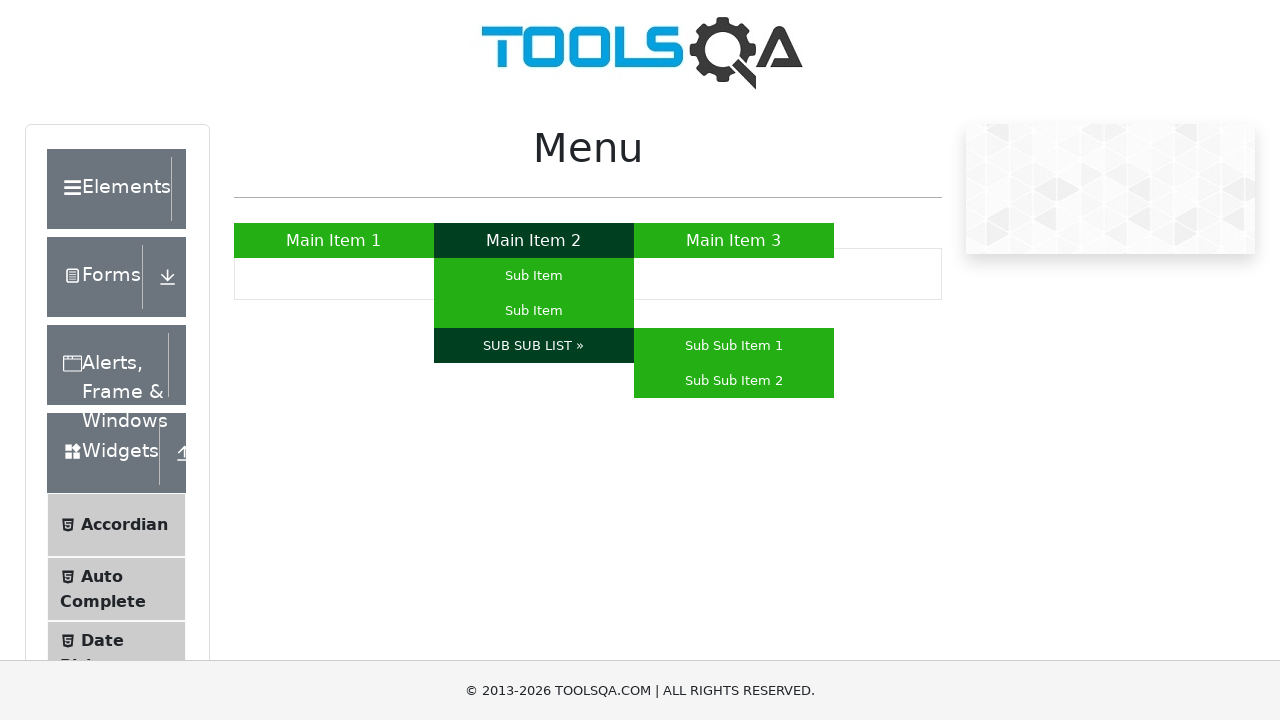

Hovered over Sub Sub Item 2 at (734, 380) on a[href="#"] >> nth=6
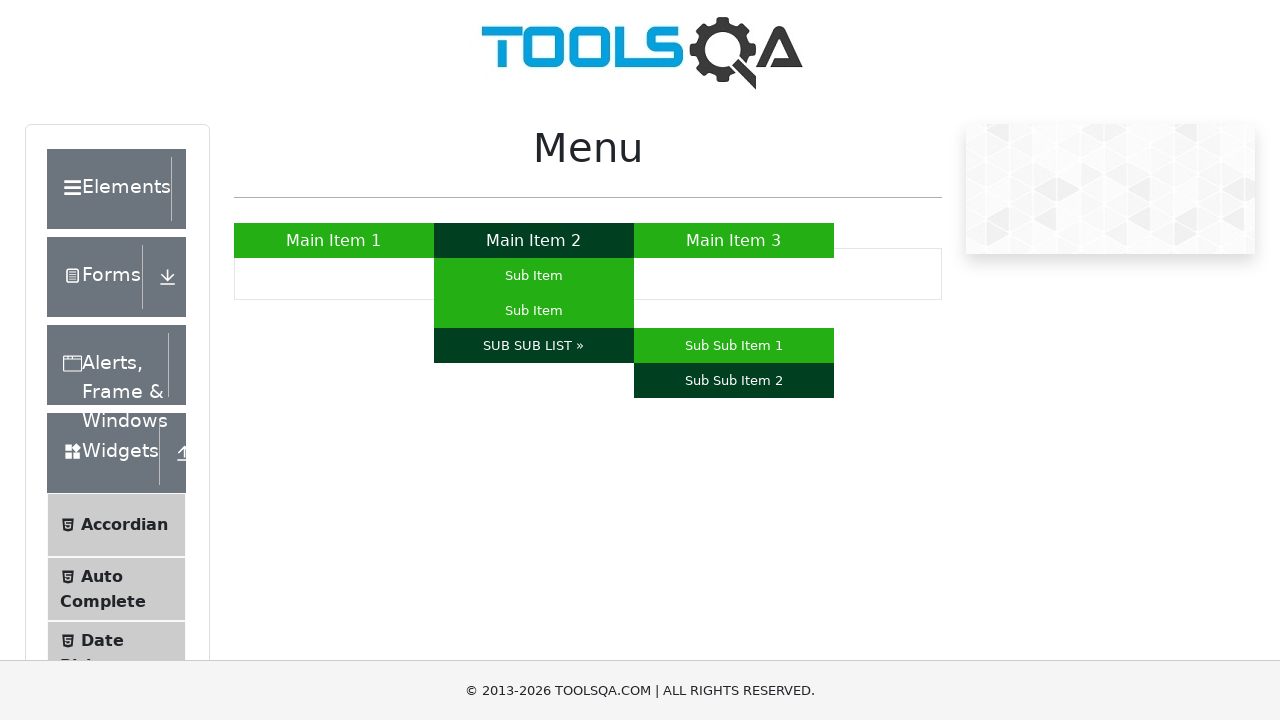

Clicked on Sub Sub Item 2 at (734, 380) on a[href="#"] >> nth=6
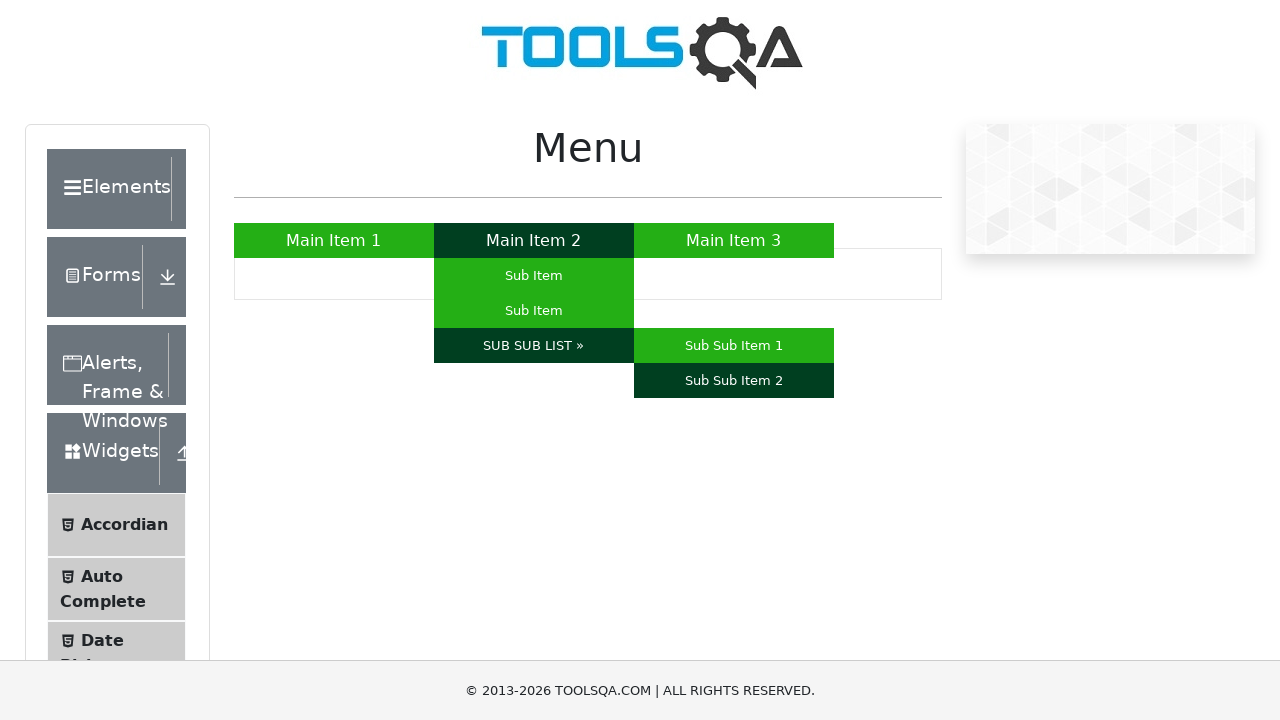

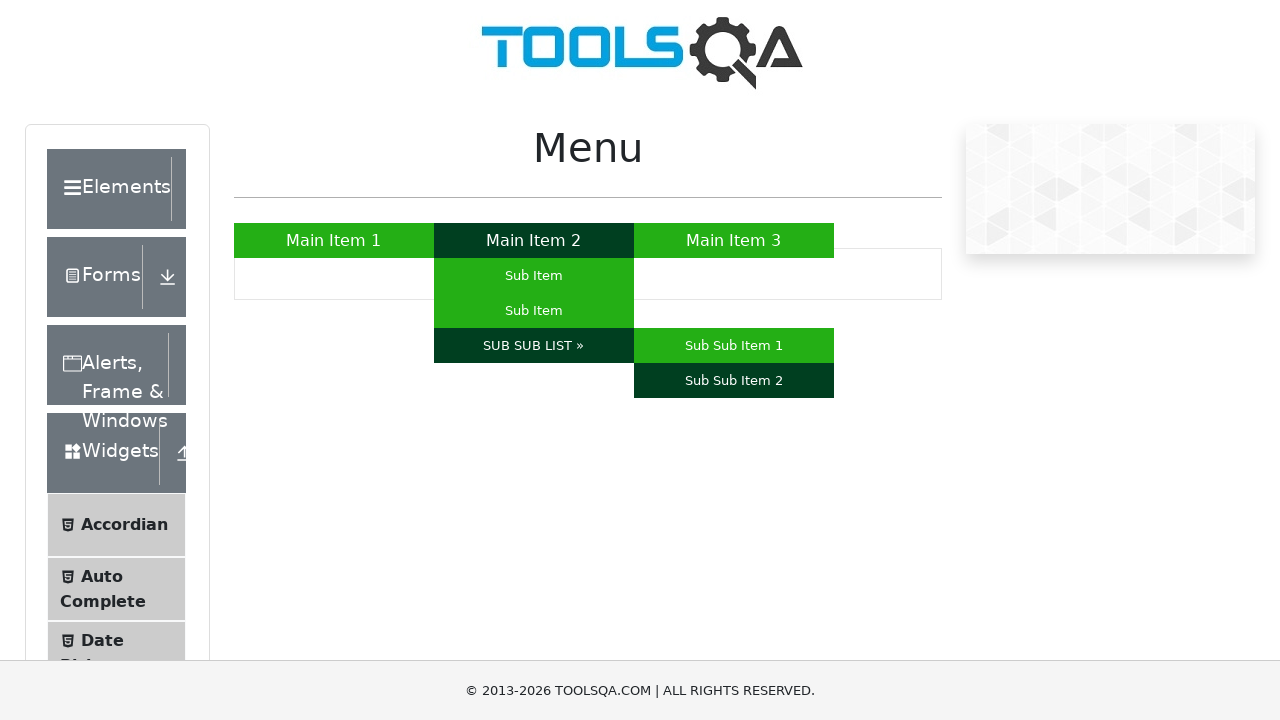